Navigates to a Selenium course content page and verifies that specific elements exist - a widget div and a paragraph containing the text "Learn".

Starting URL: http://greenstech.in/selenium-course-content.html

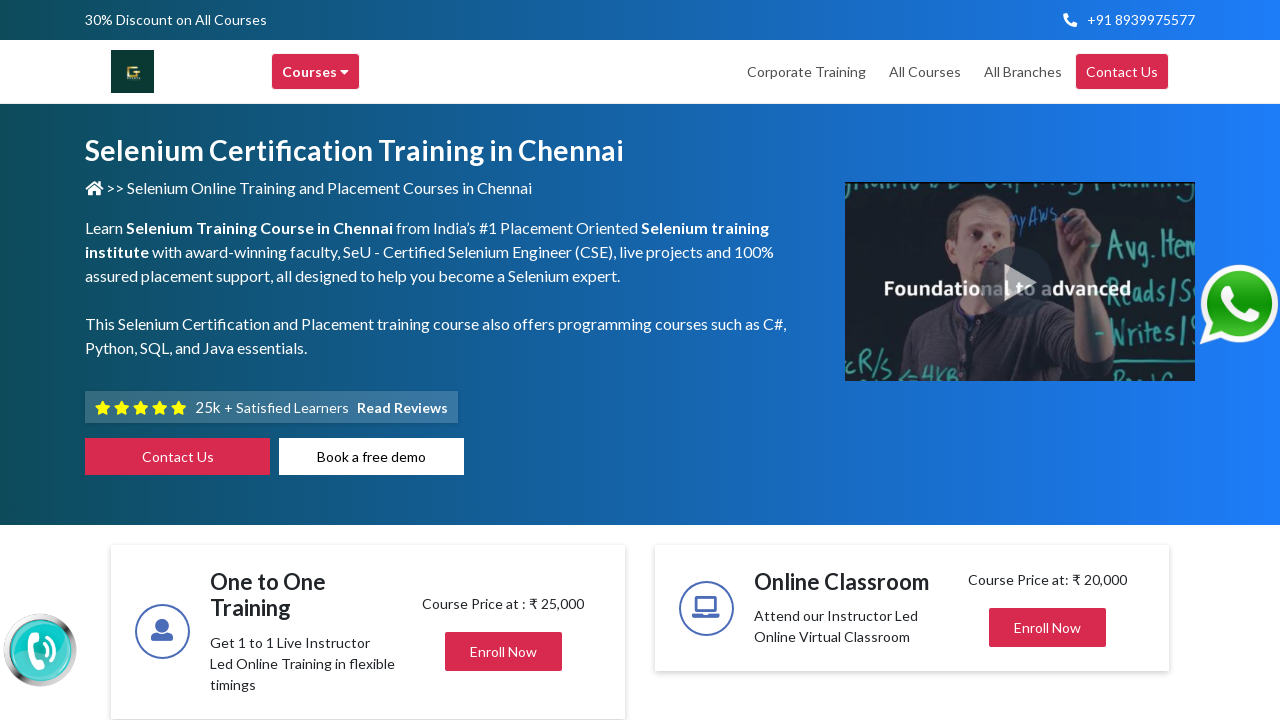

Navigated to Selenium course content page
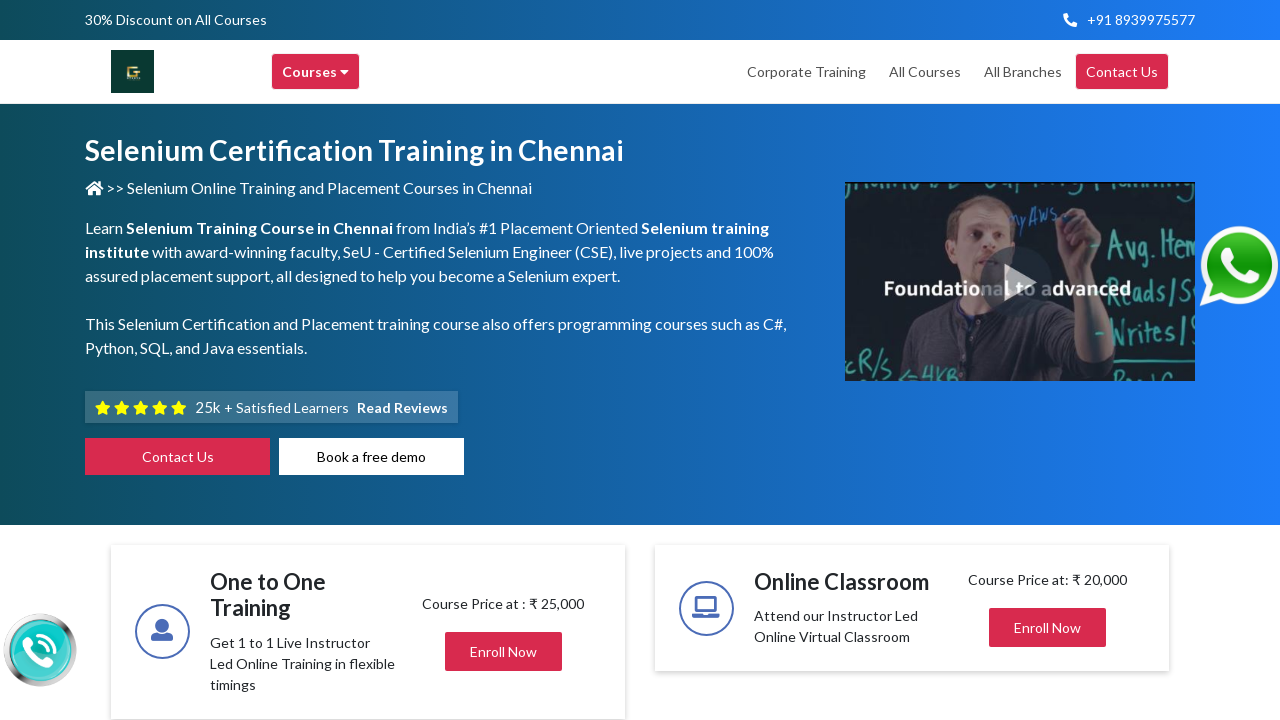

Widget div element loaded successfully
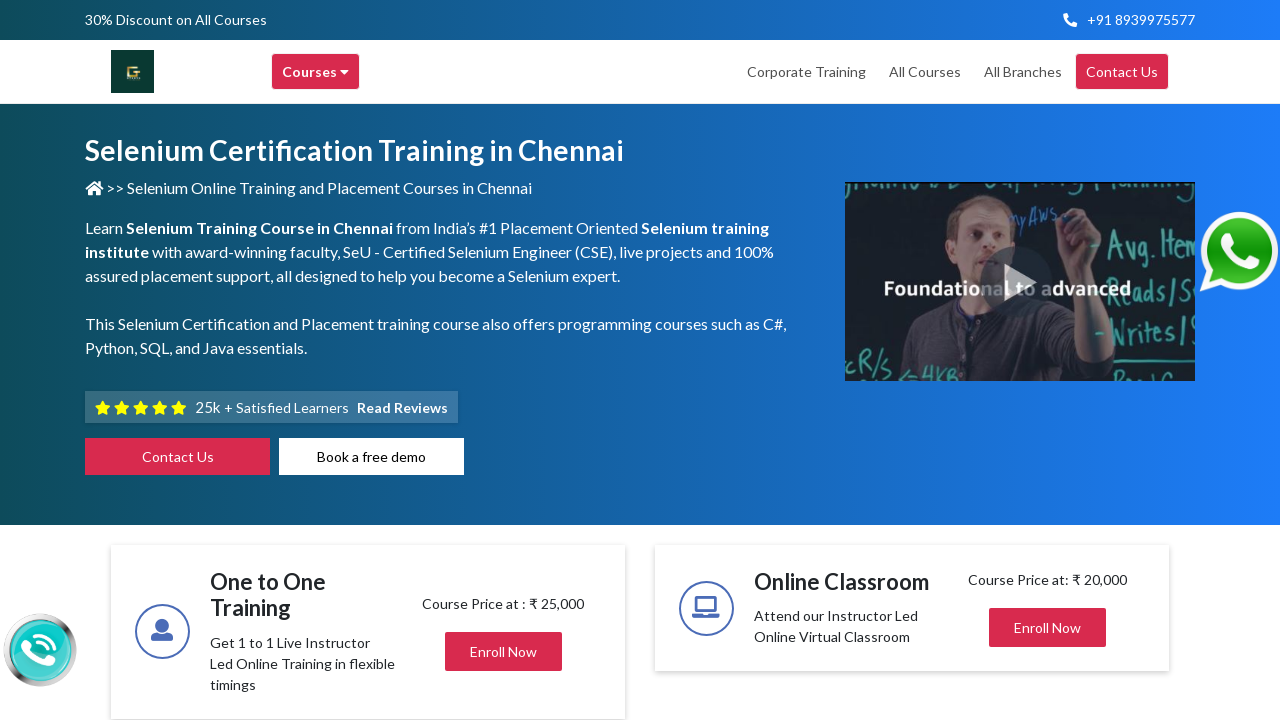

Paragraph containing 'Learn' text found
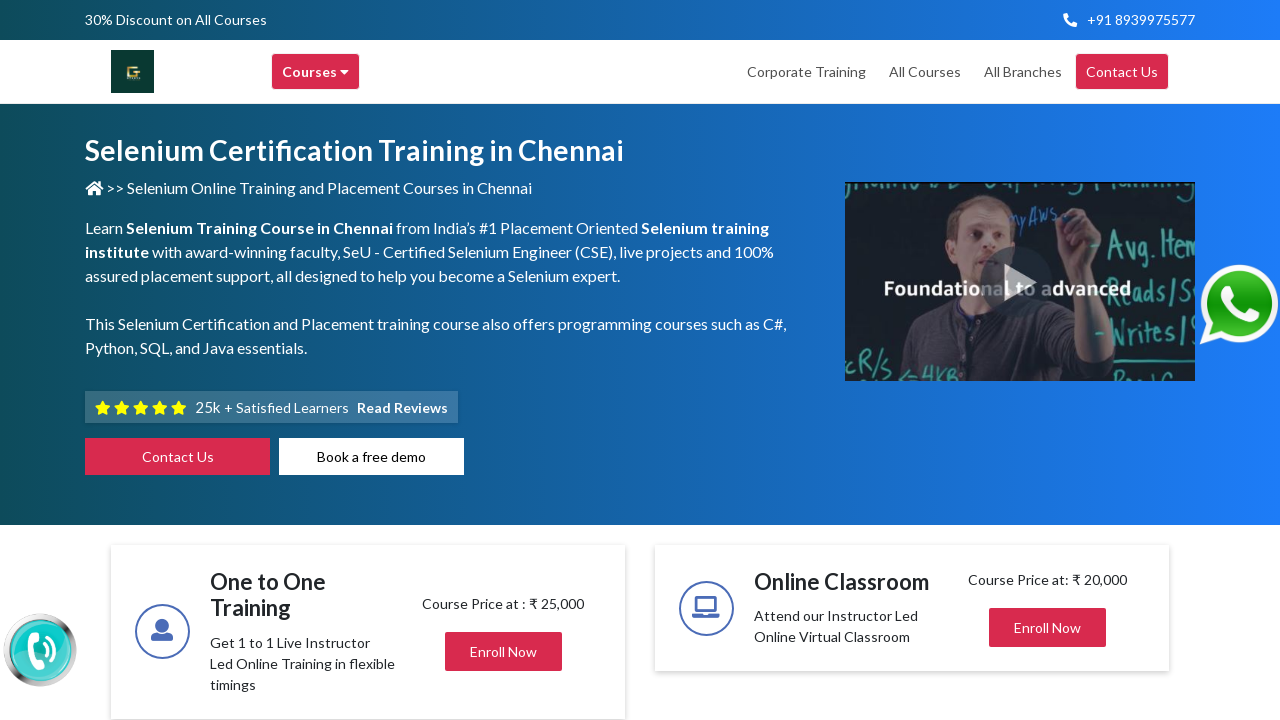

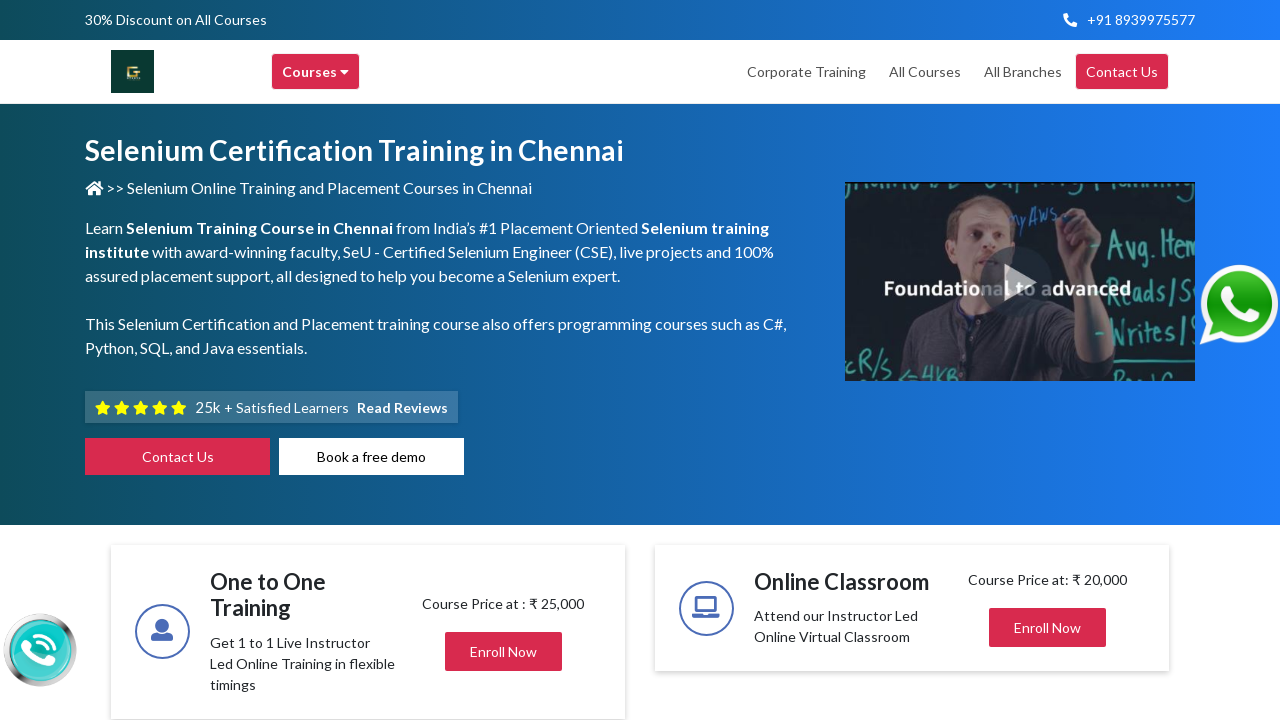